Tests a dynamic pricing page by waiting for a specific price to appear, then solving a math problem and submitting the answer

Starting URL: http://suninjuly.github.io/explicit_wait2.html

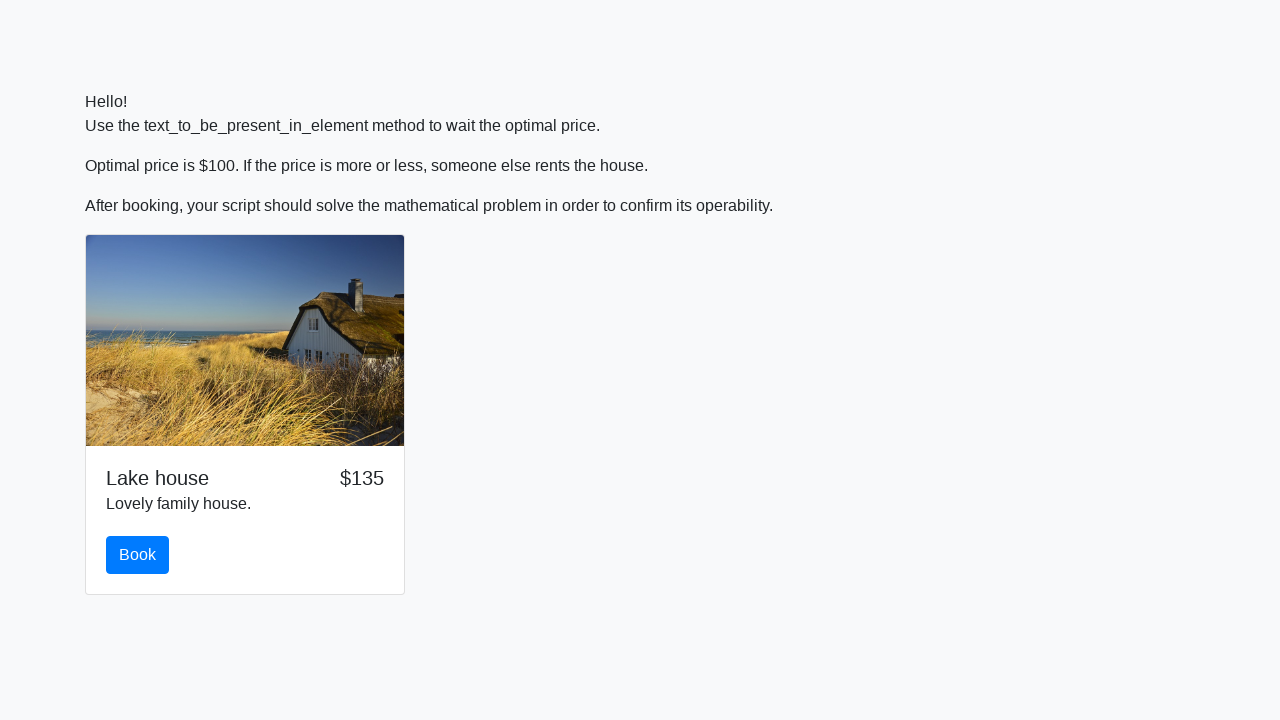

Waited for price to reach $100
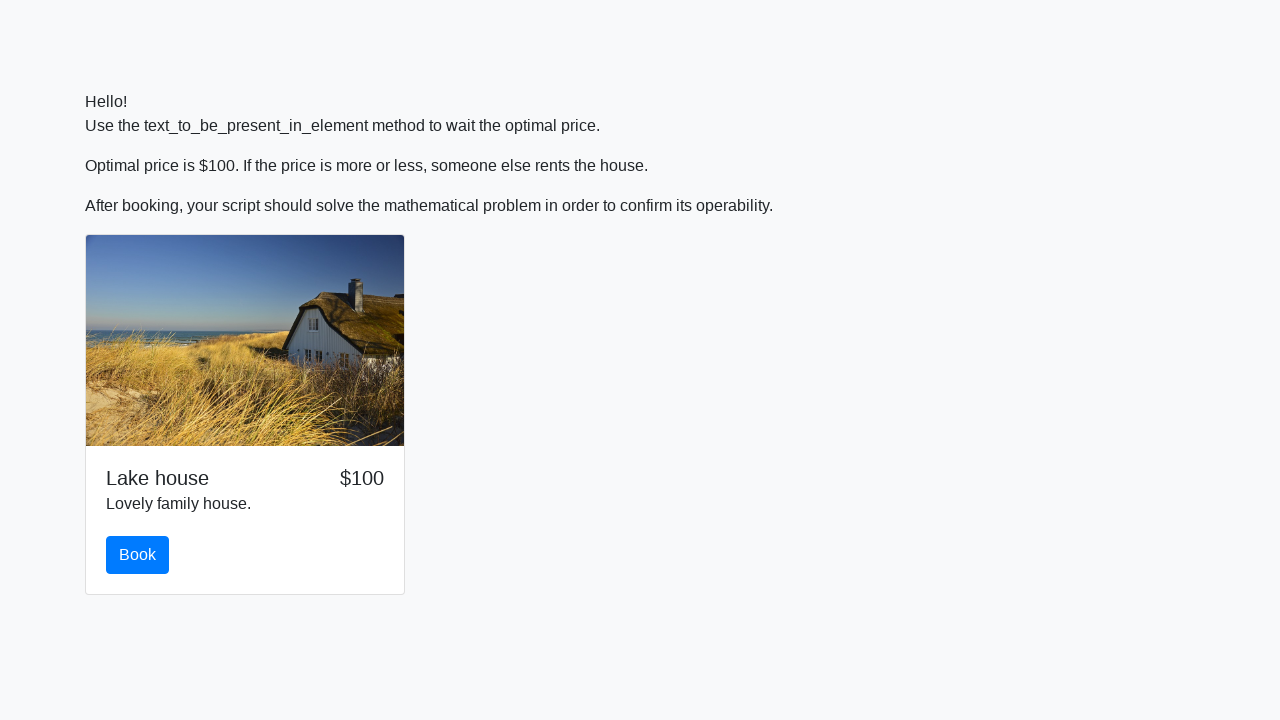

Clicked the book button at (138, 555) on #book
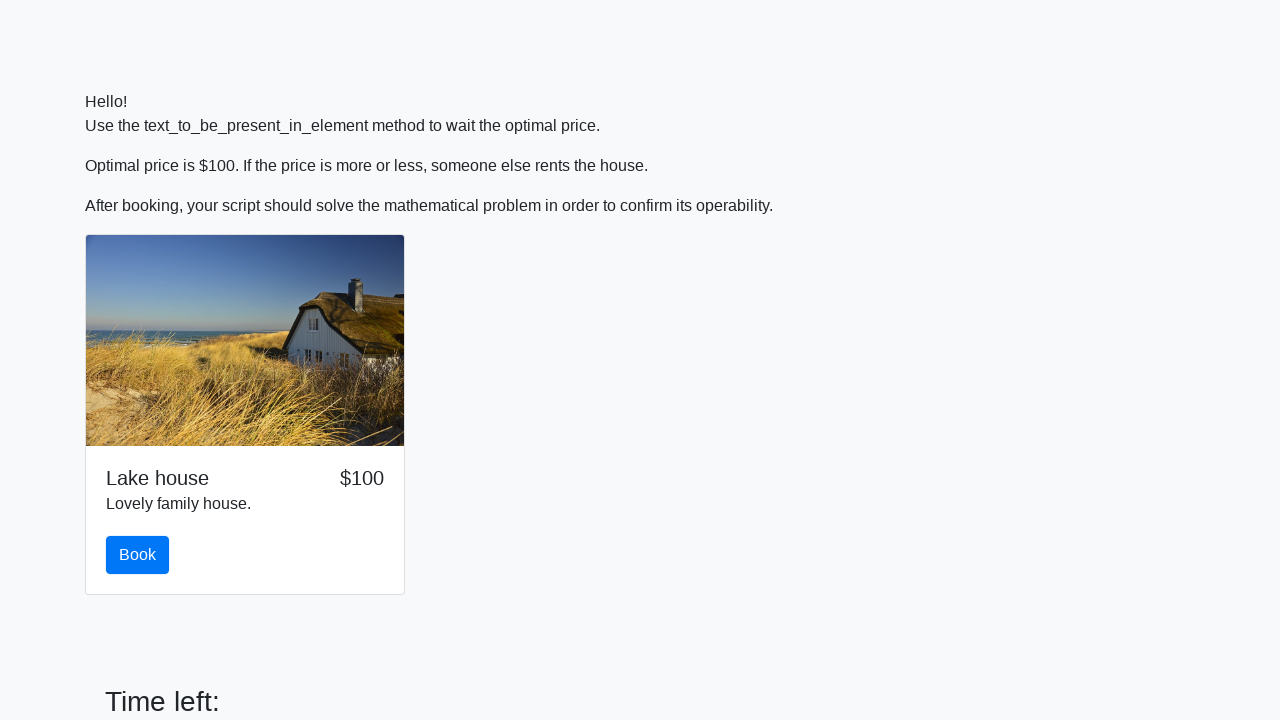

Retrieved number value: 207
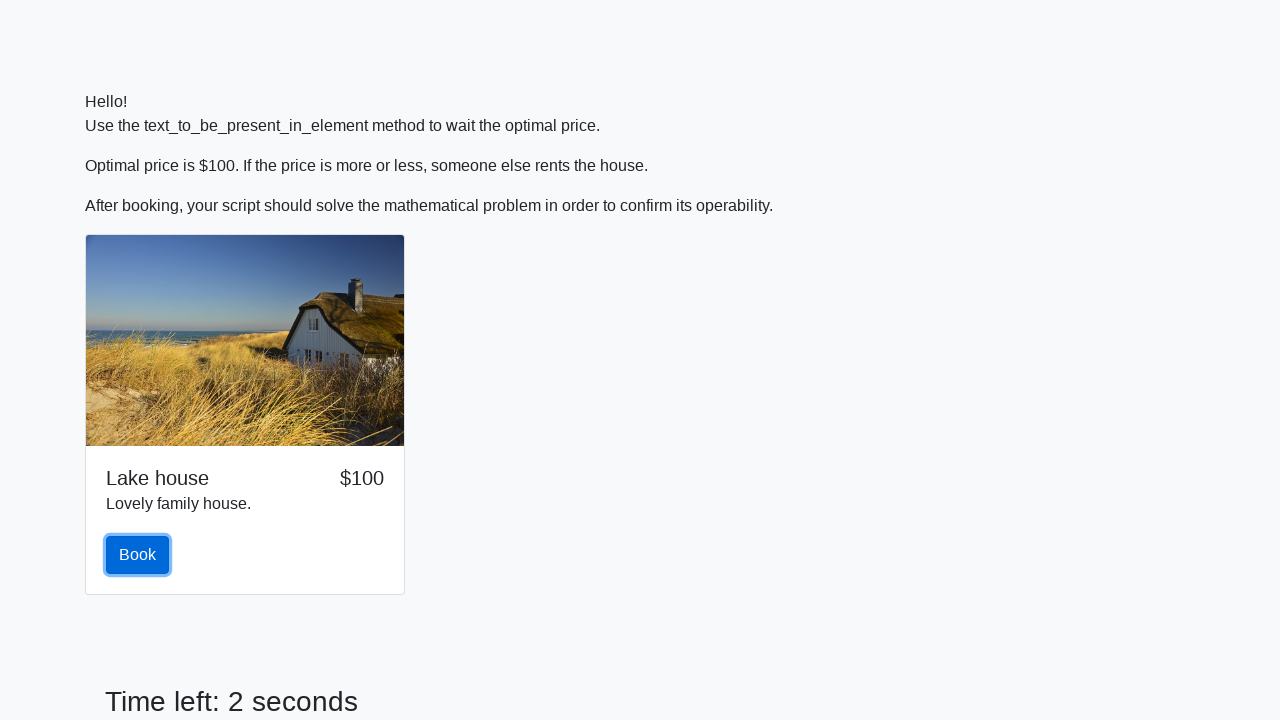

Calculated math formula result: 1.4010993076732843
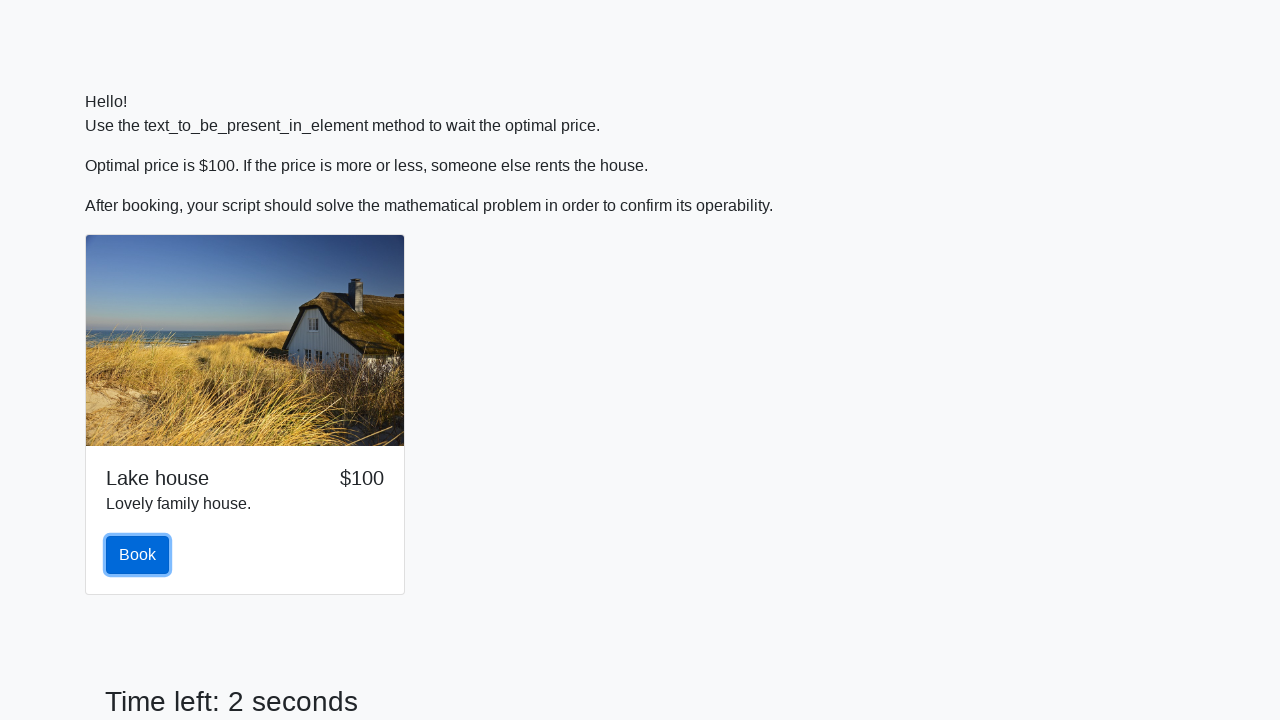

Filled answer field with calculated result on #answer
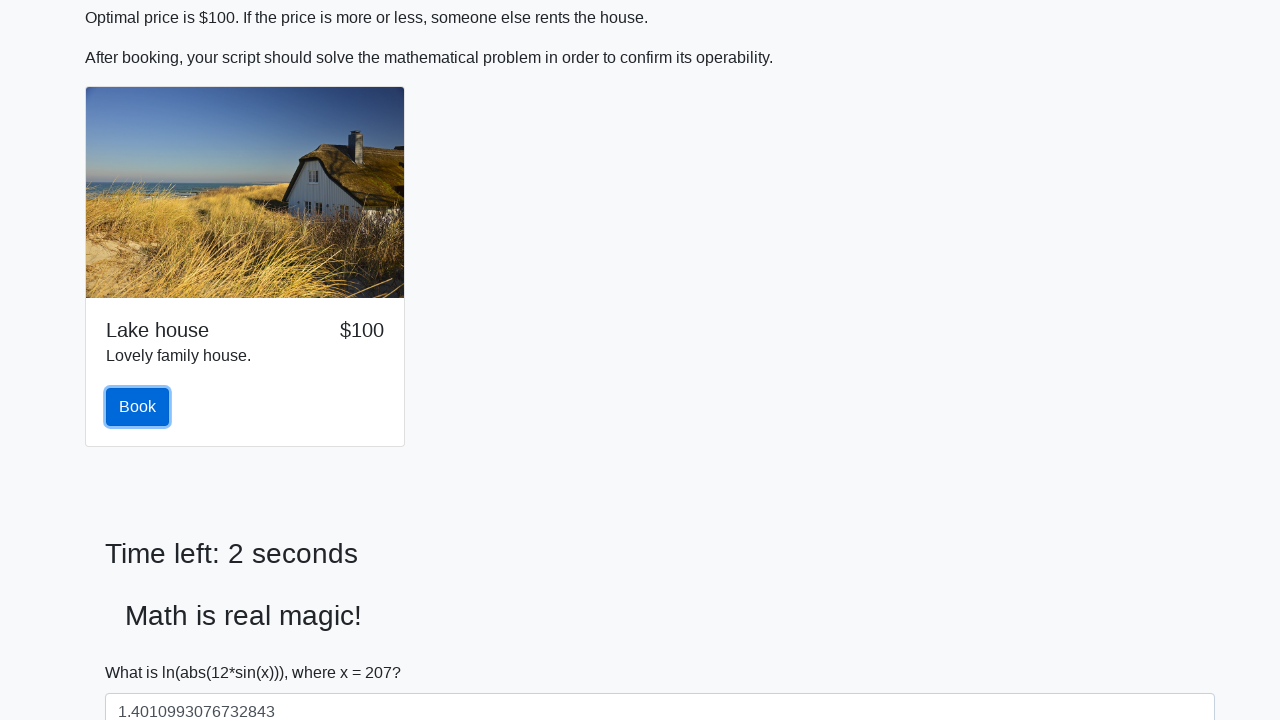

Scrolled solve button into view
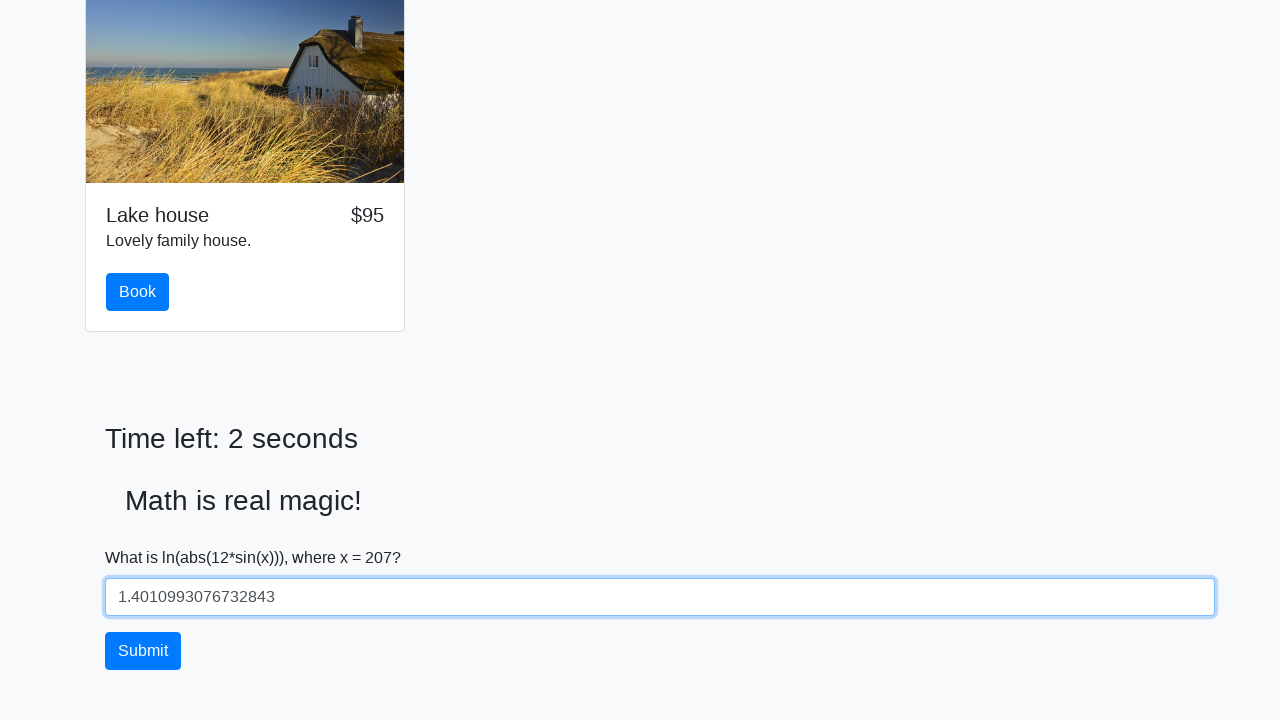

Clicked the solve button to submit answer at (143, 651) on #solve
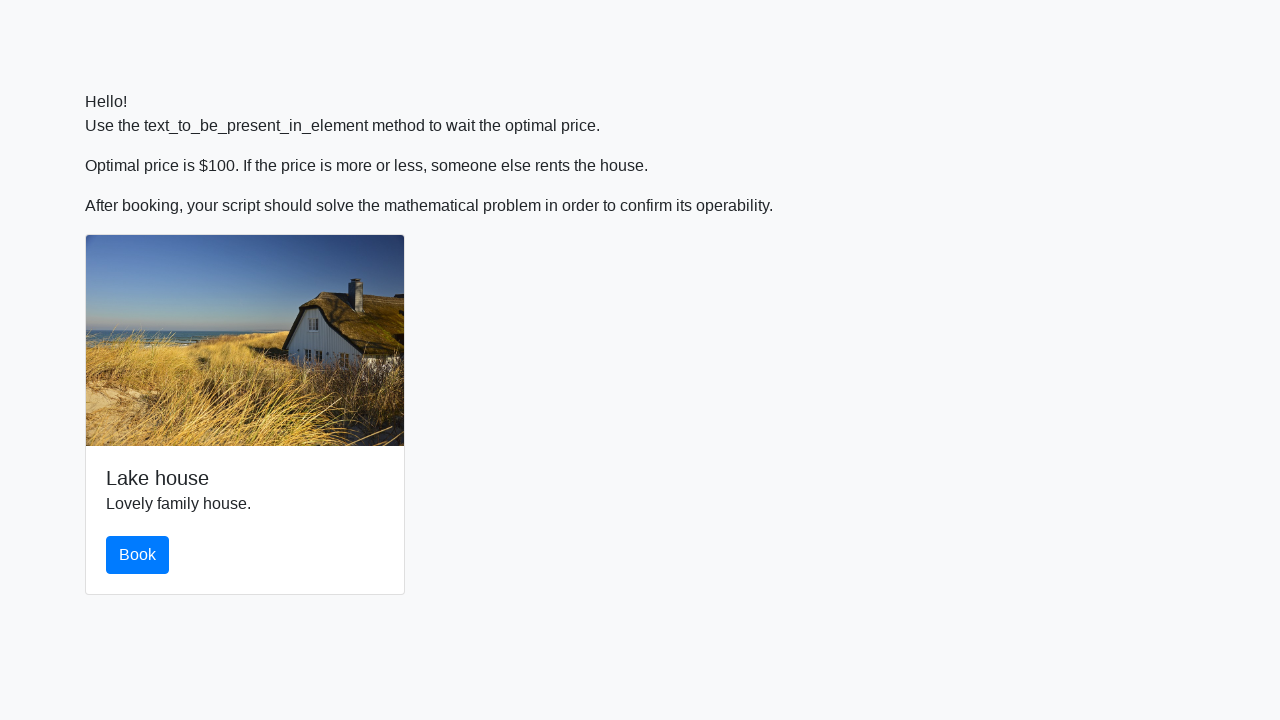

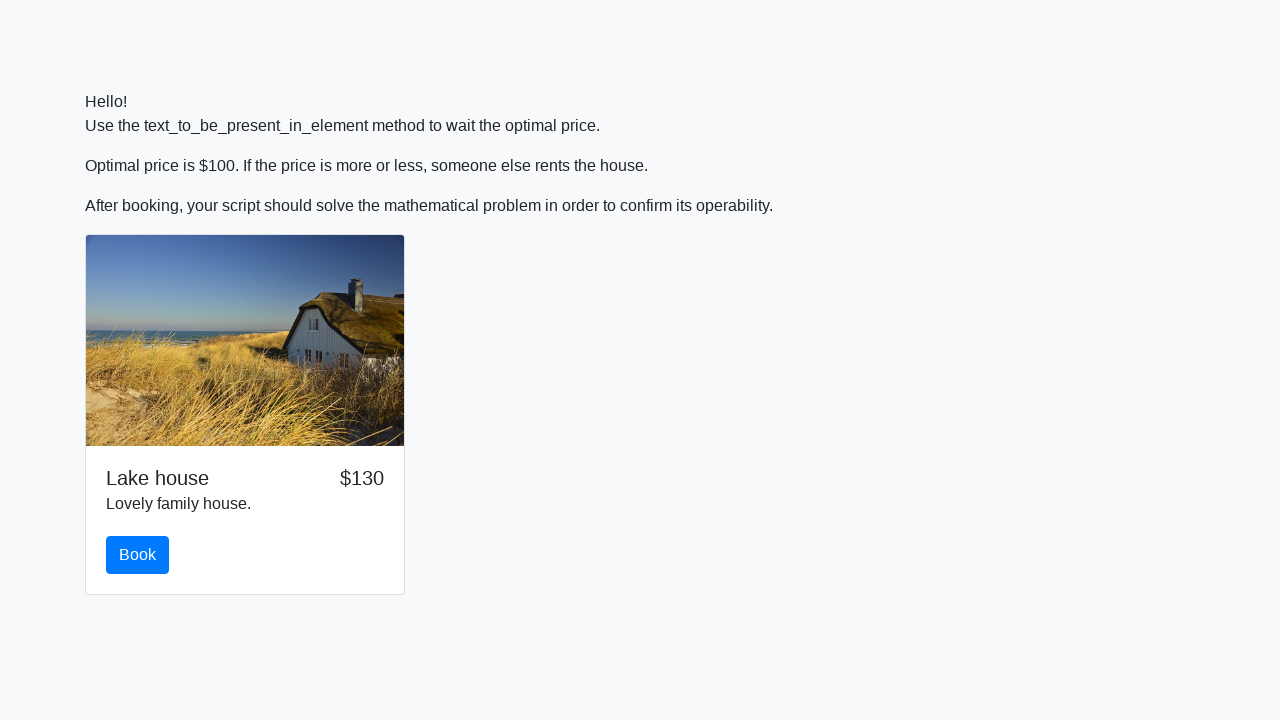